Tests right-click context menu by opening it, hovering over quit option, and clicking it

Starting URL: http://swisnl.github.io/jQuery-contextMenu/demo.html

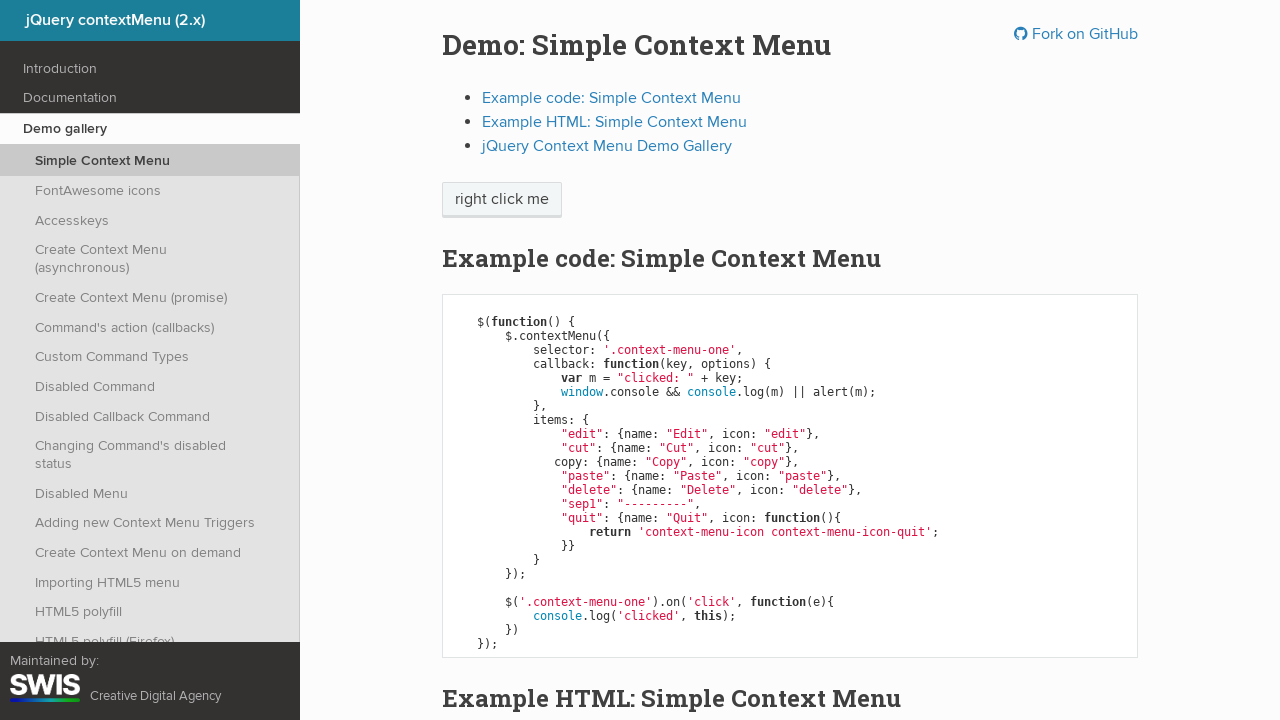

Right-clicked on 'right click me' button to open context menu at (502, 200) on //span[text()='right click me']
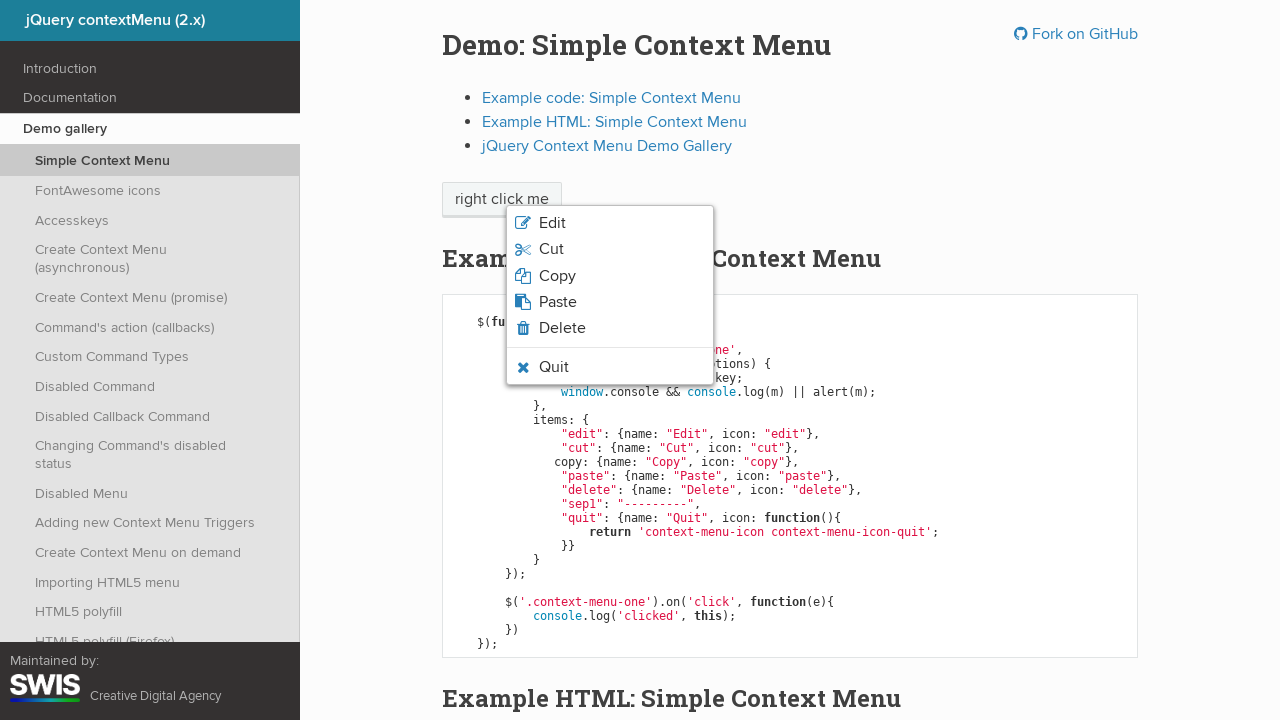

Hovered over quit menu item at (610, 367) on xpath=//li[contains(@class,'context-menu-icon-quit')]
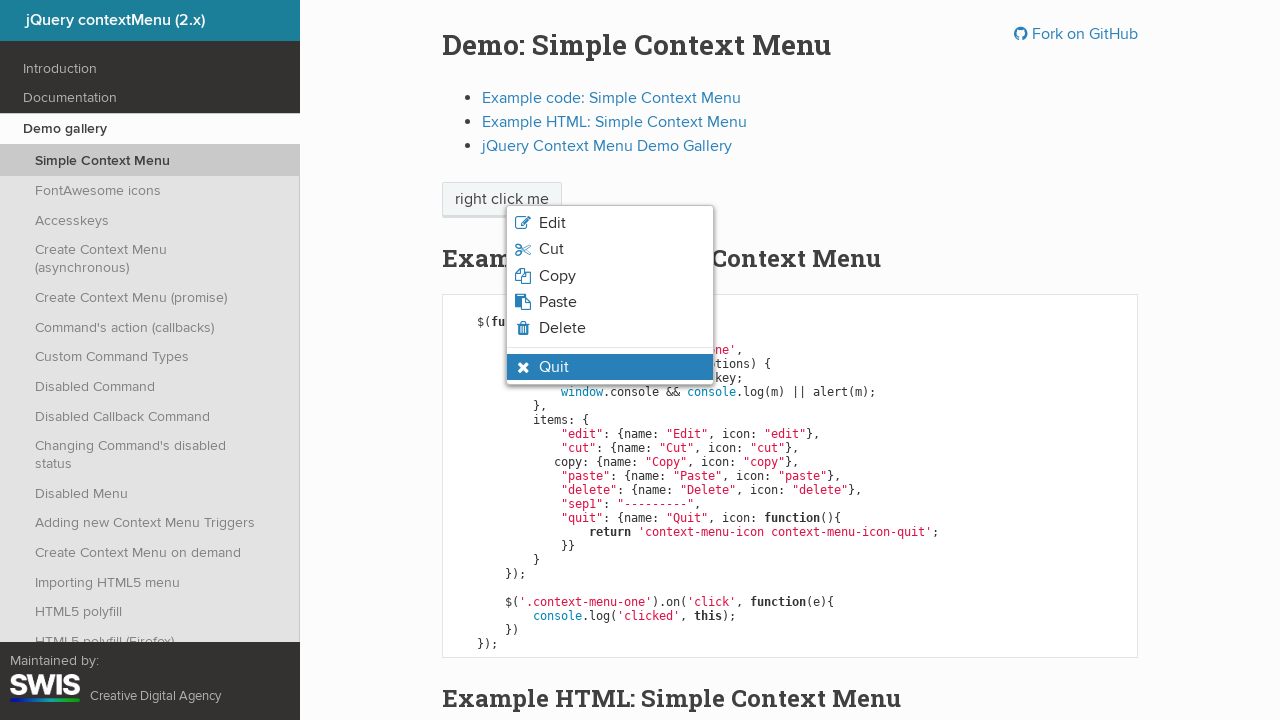

Verified quit item is visible and highlighted
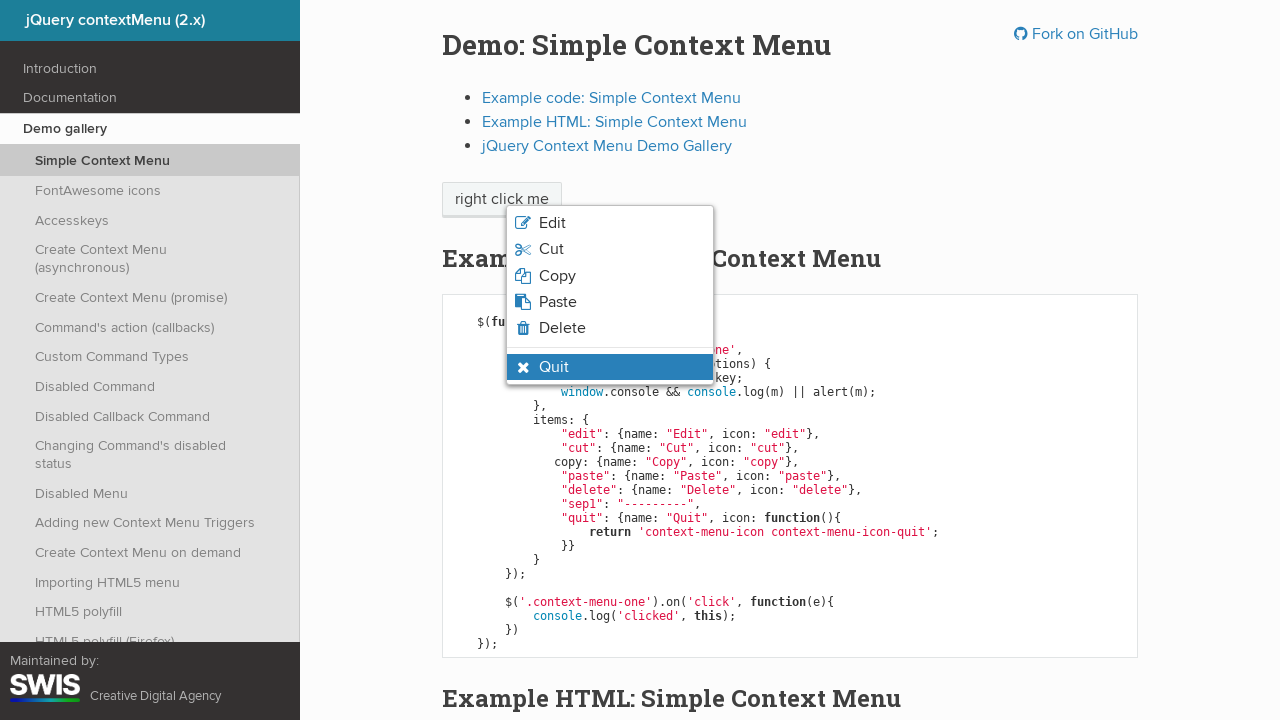

Set up dialog handler to accept dialogs
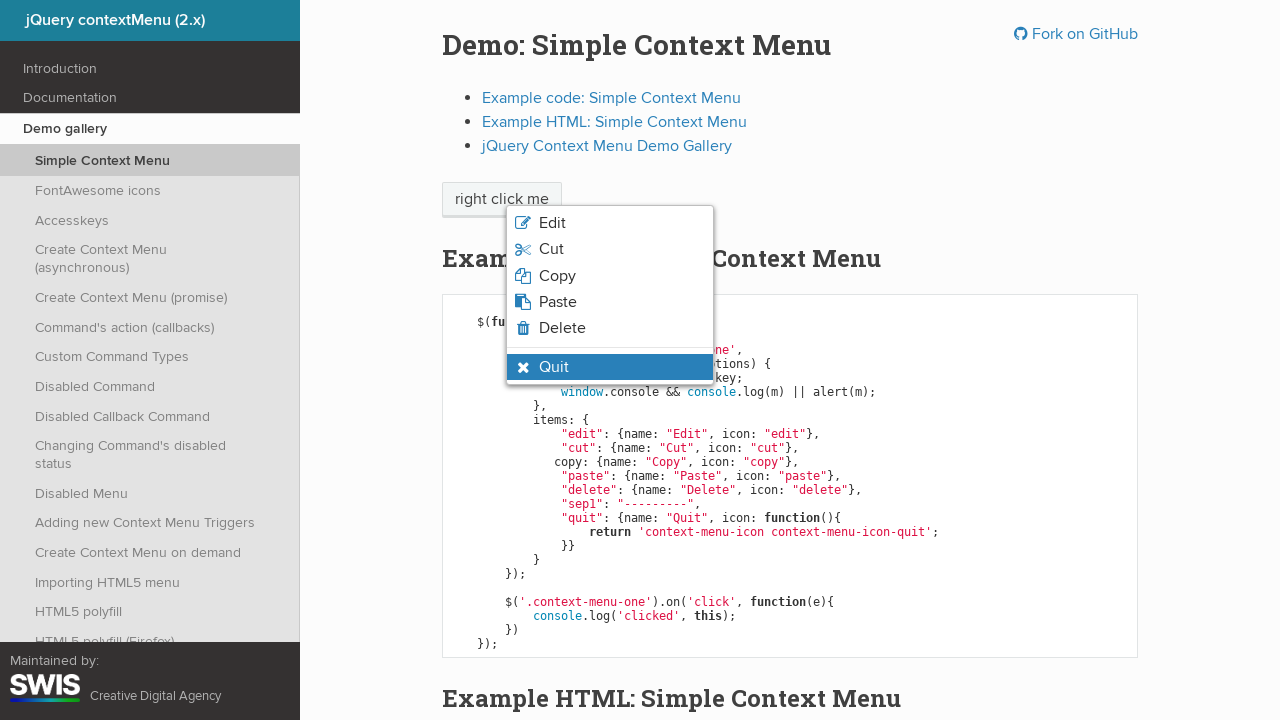

Clicked quit option from context menu at (610, 367) on xpath=//li[contains(@class,'context-menu-icon-quit')]
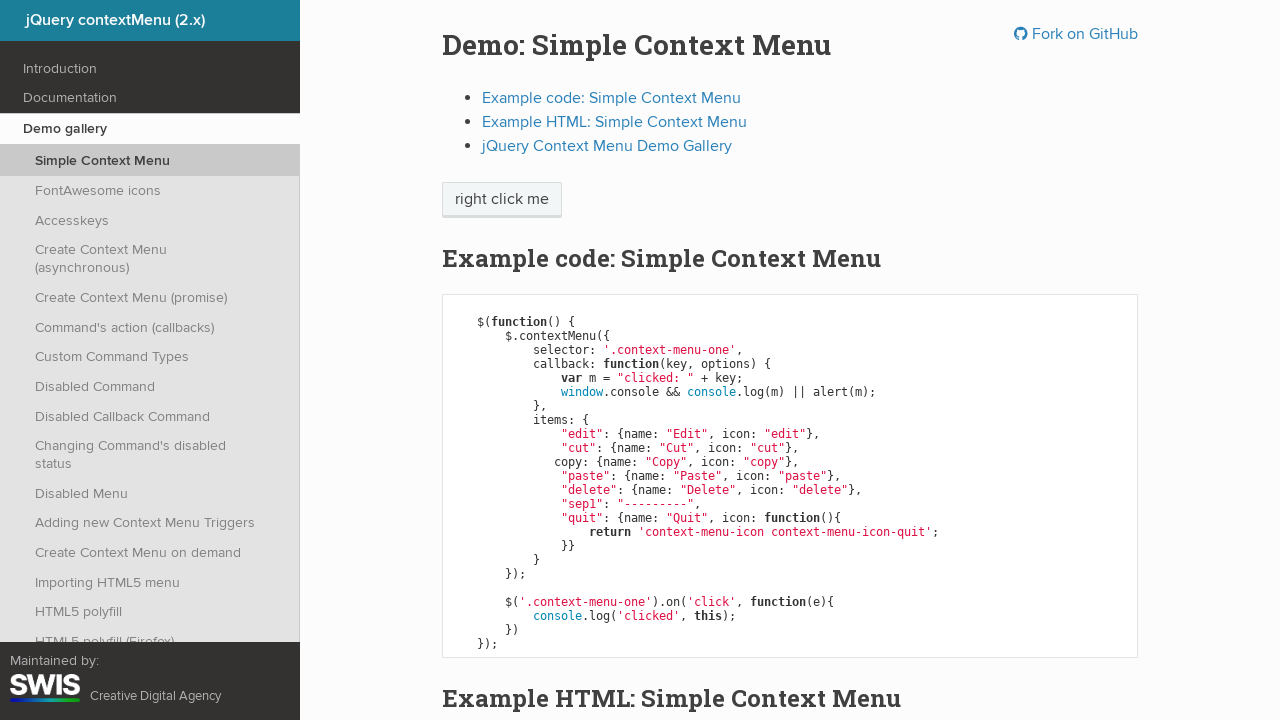

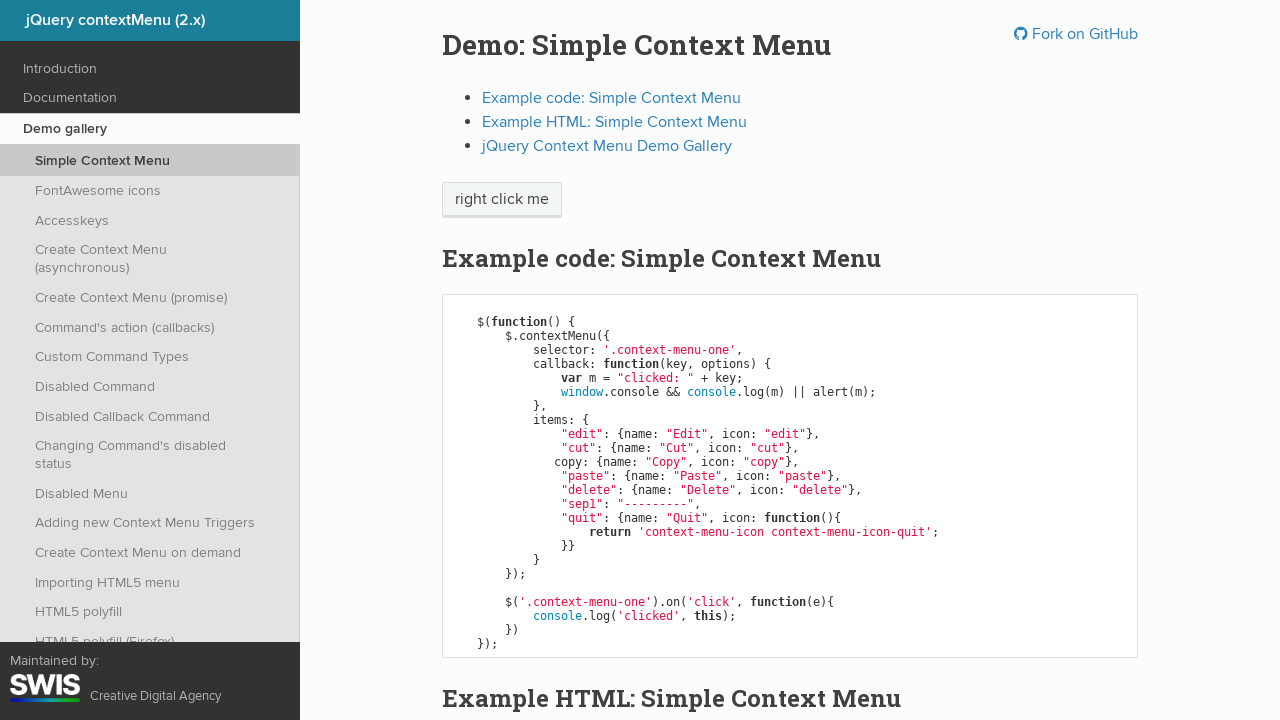